Tests the Web Tables feature by clicking Add New Record and filling in the registration form with user details.

Starting URL: https://demoqa.com/webtables

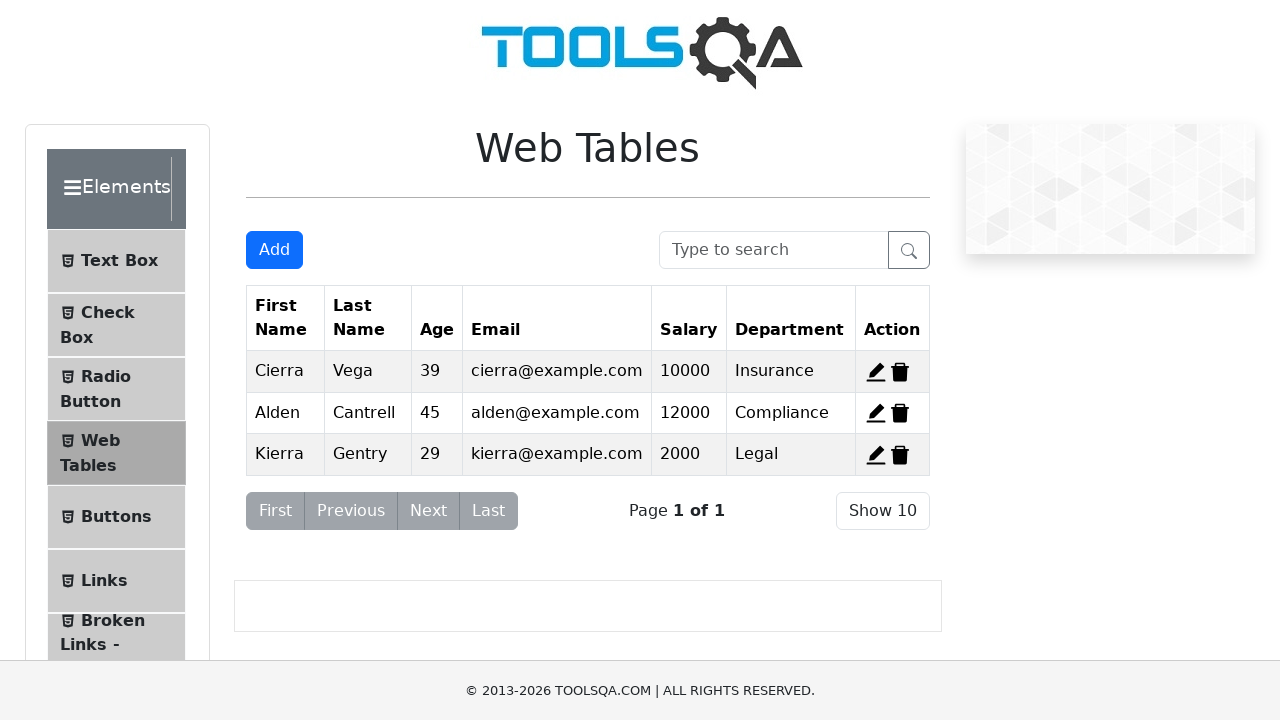

Clicked Add New Record button at (274, 250) on #addNewRecordButton
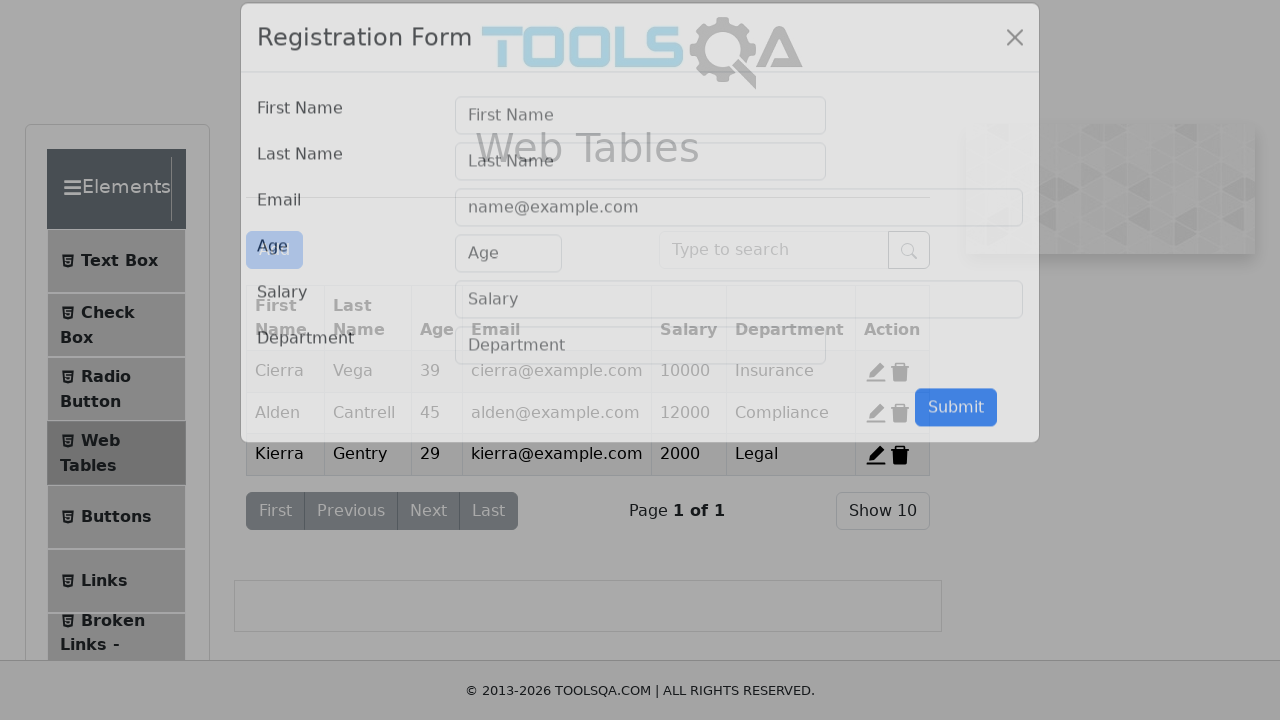

Filled first name field with 'Andrew' on #firstName
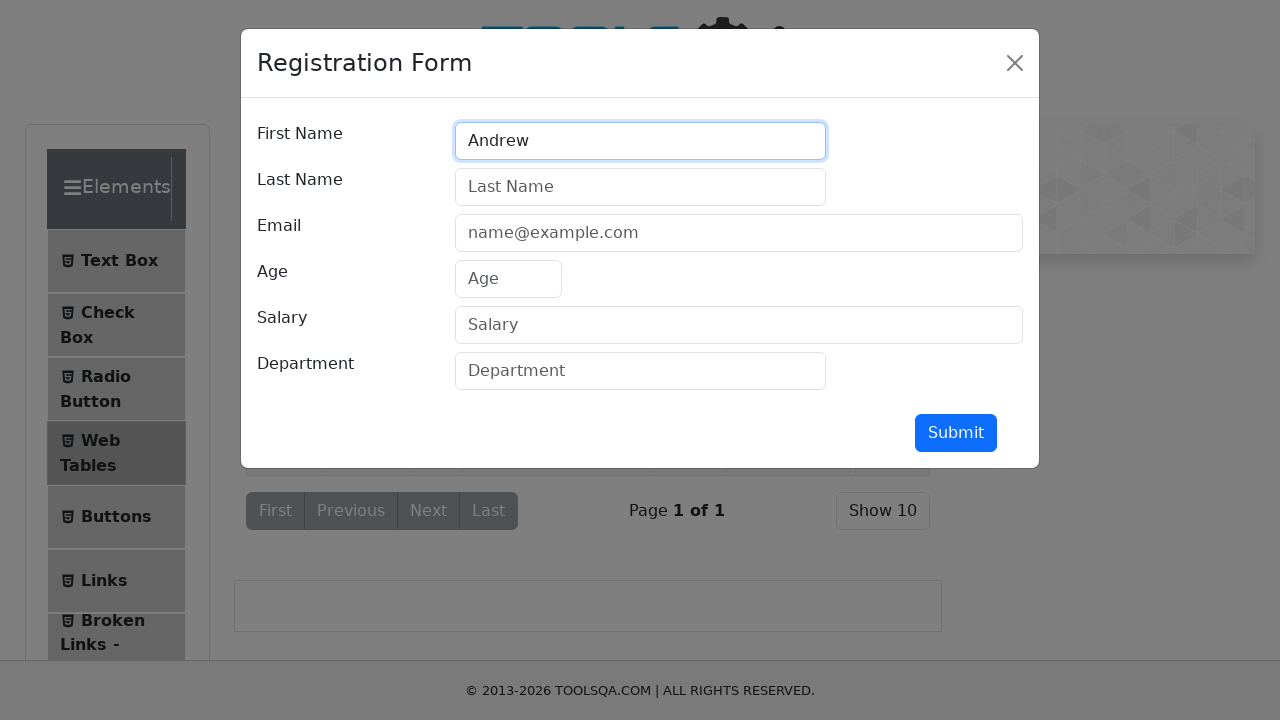

Filled last name field with 'Abrenica' on #lastName
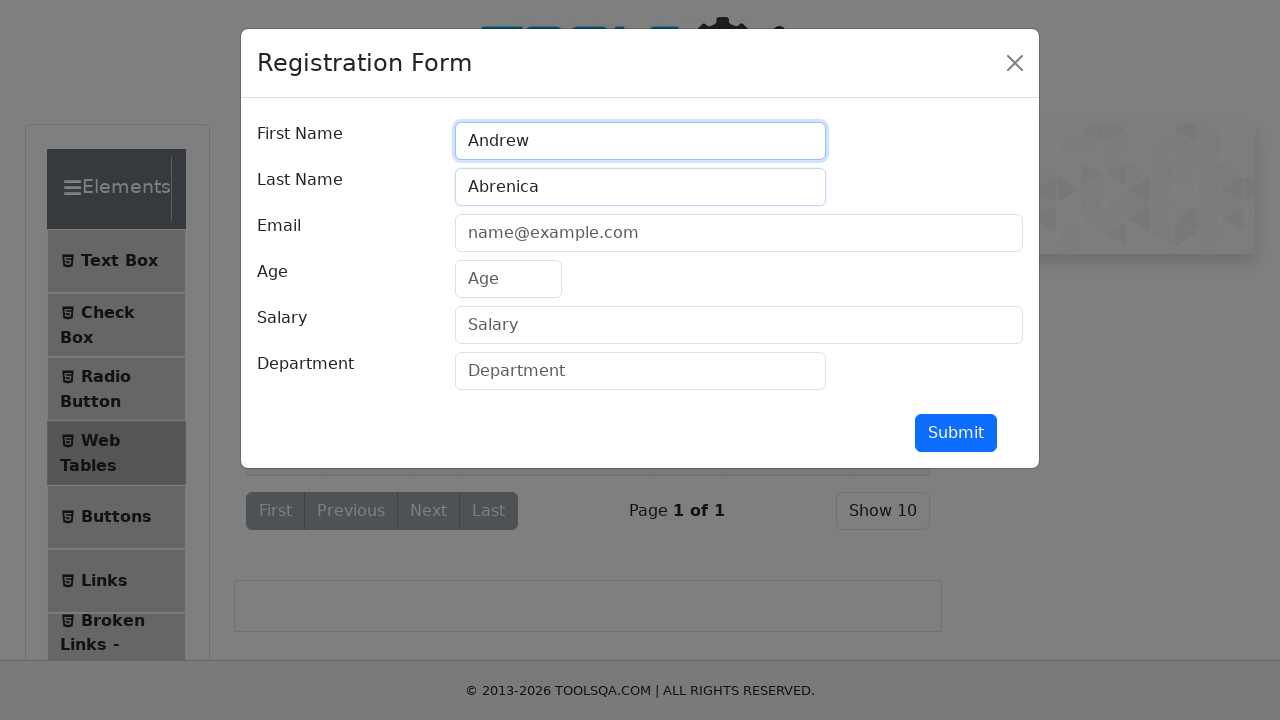

Filled email field with 'andrewabrenica@demoqa.com' on #userEmail
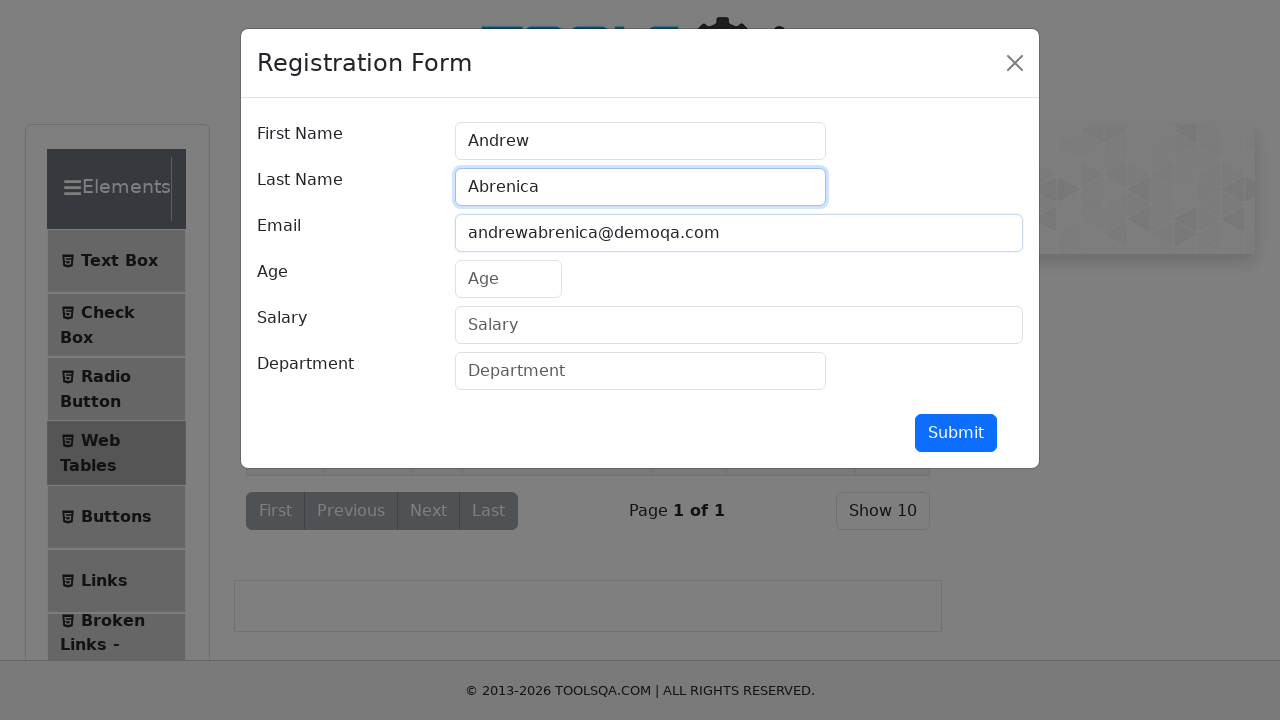

Filled age field with '31' on #age
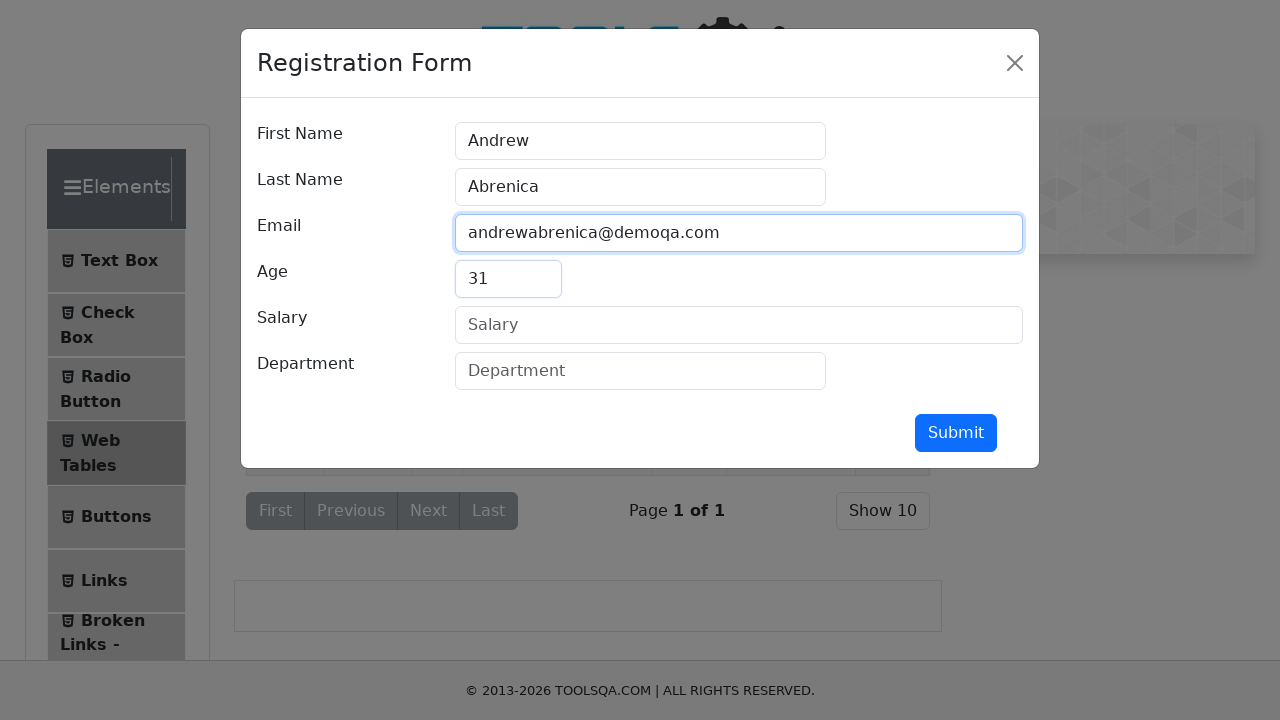

Filled salary field with '35000' on #salary
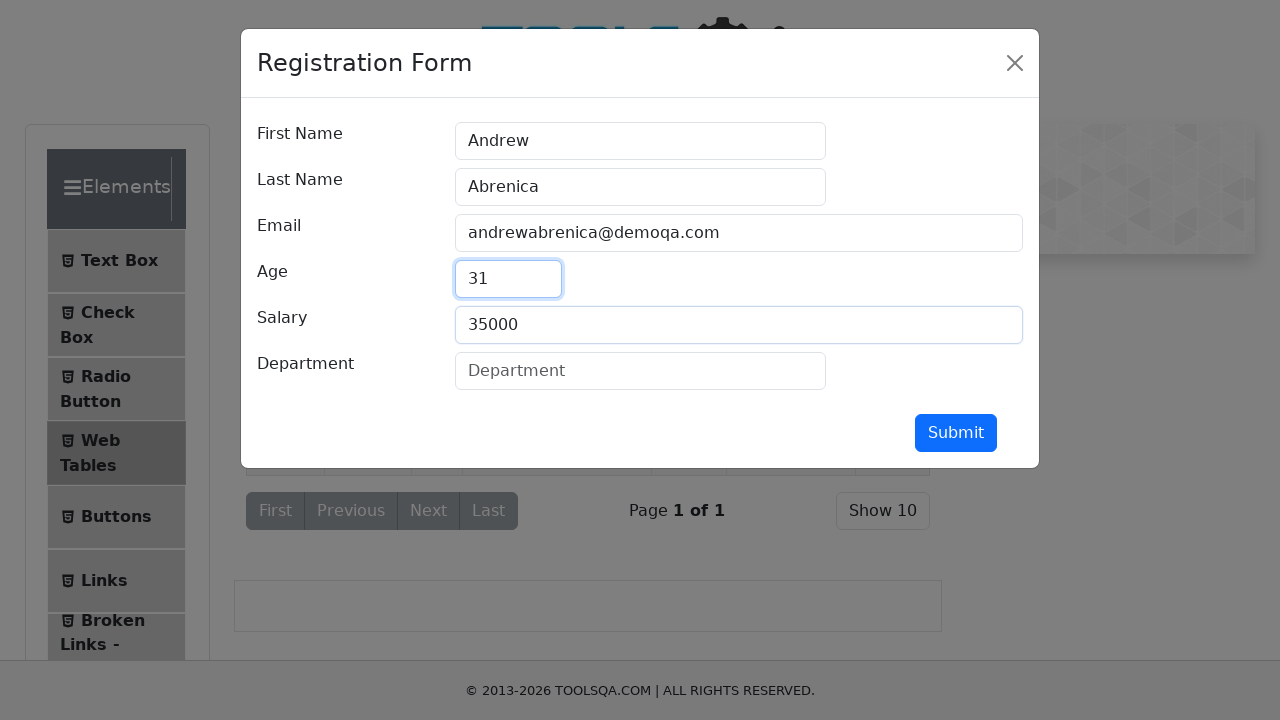

Filled department field with 'QA' on #department
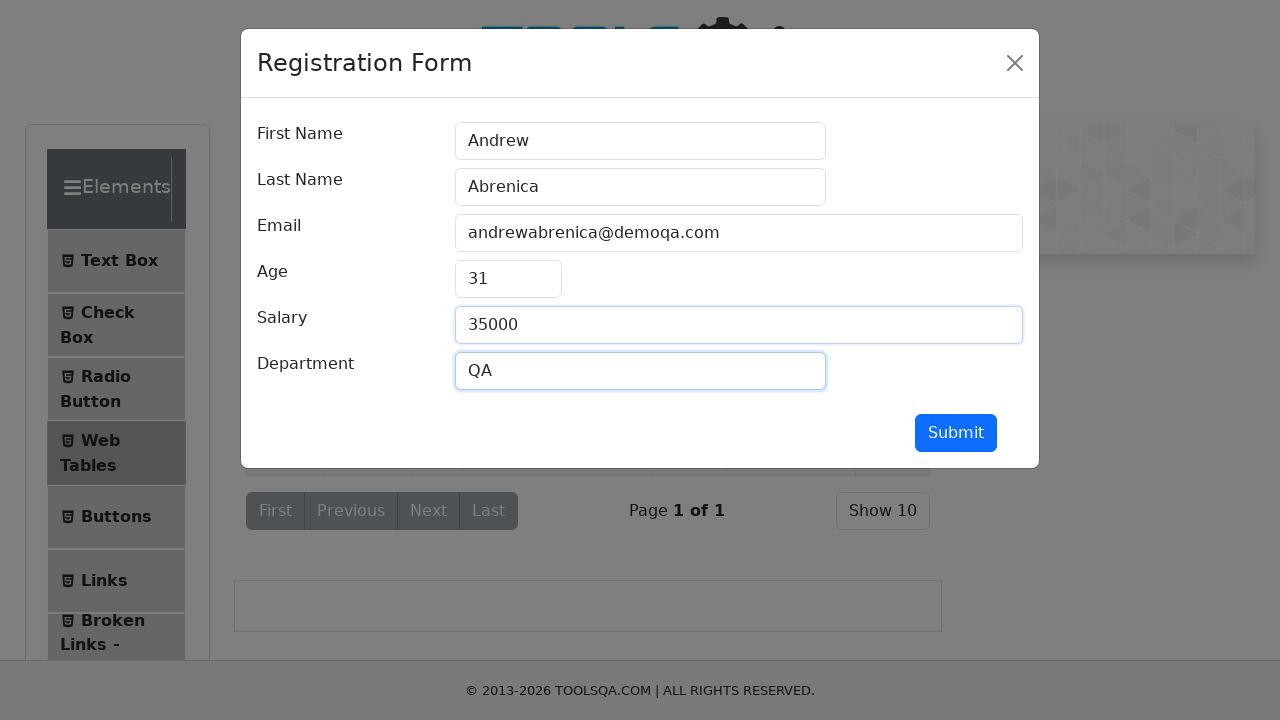

Confirmed department field is loaded
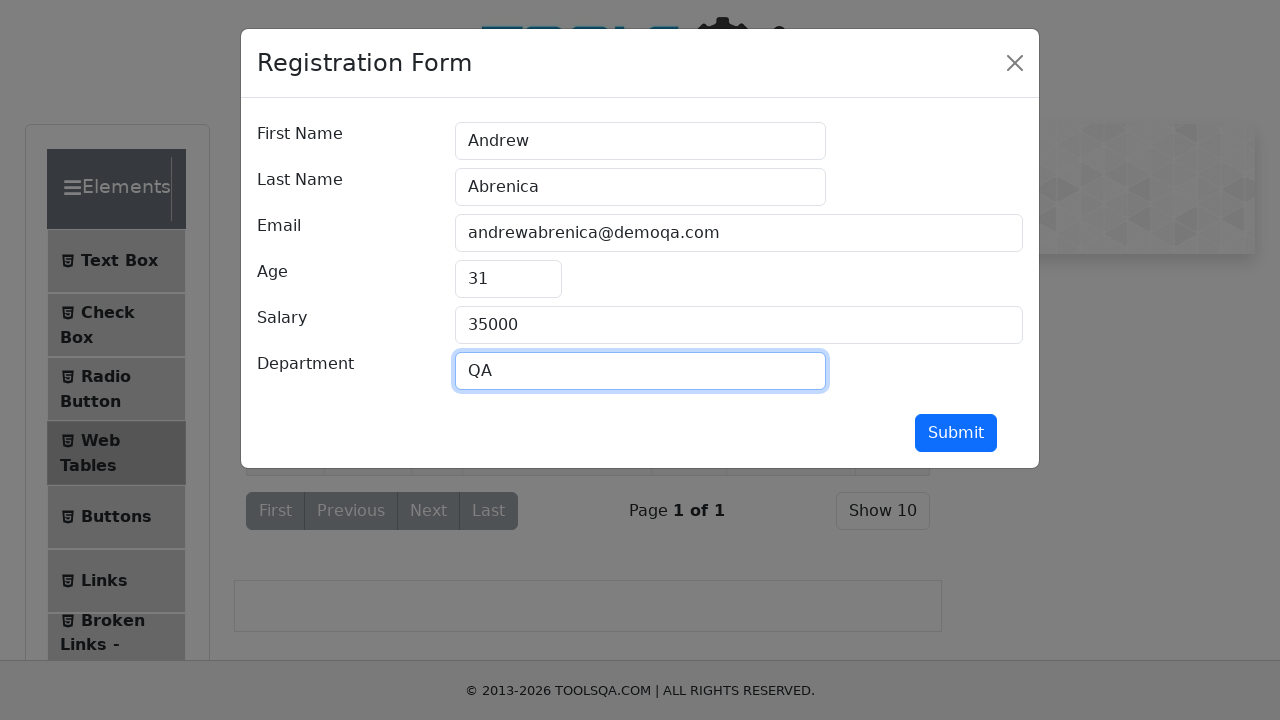

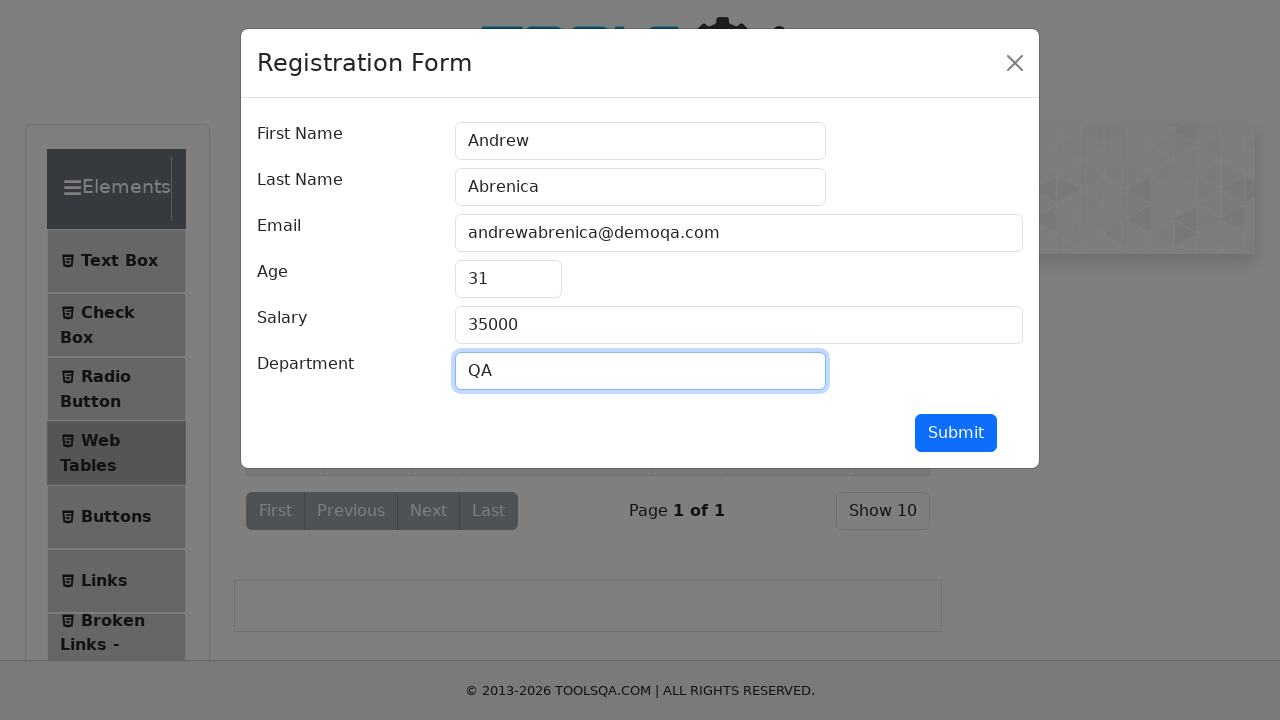